Tests that edits are saved when the input loses focus (blur event)

Starting URL: https://demo.playwright.dev/todomvc

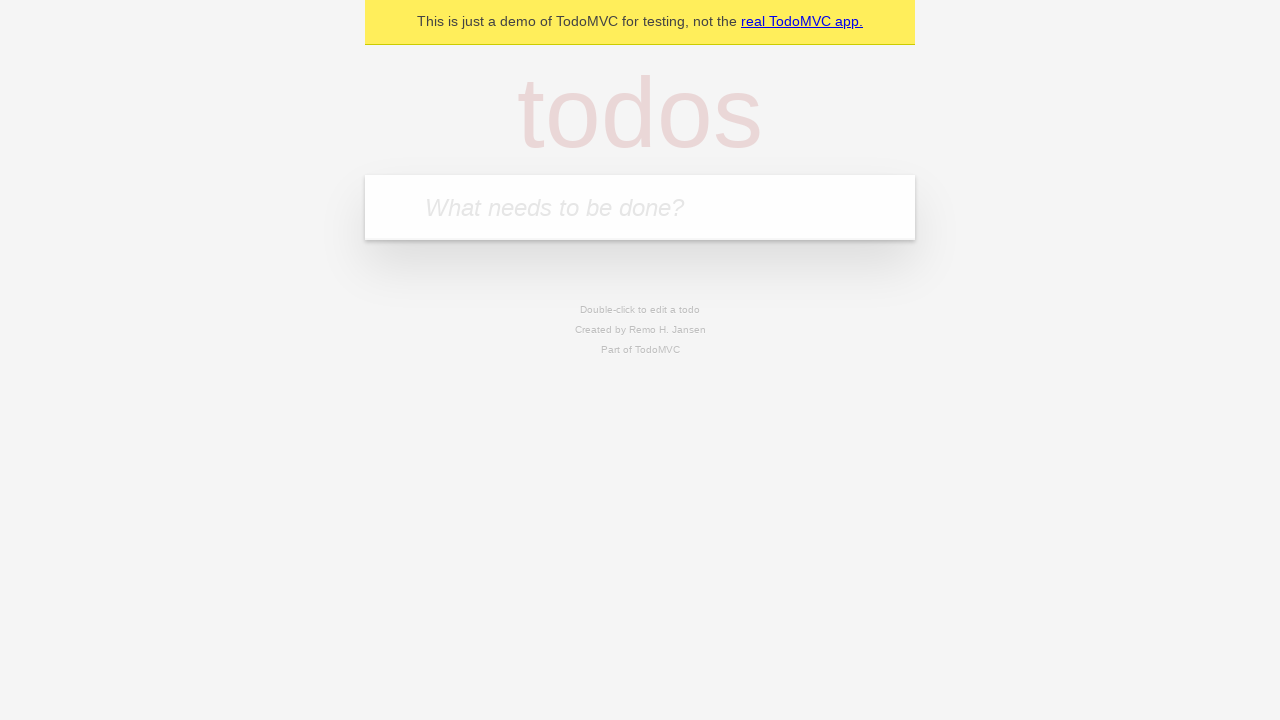

Filled new todo input with 'buy some cheese' on internal:attr=[placeholder="What needs to be done?"i]
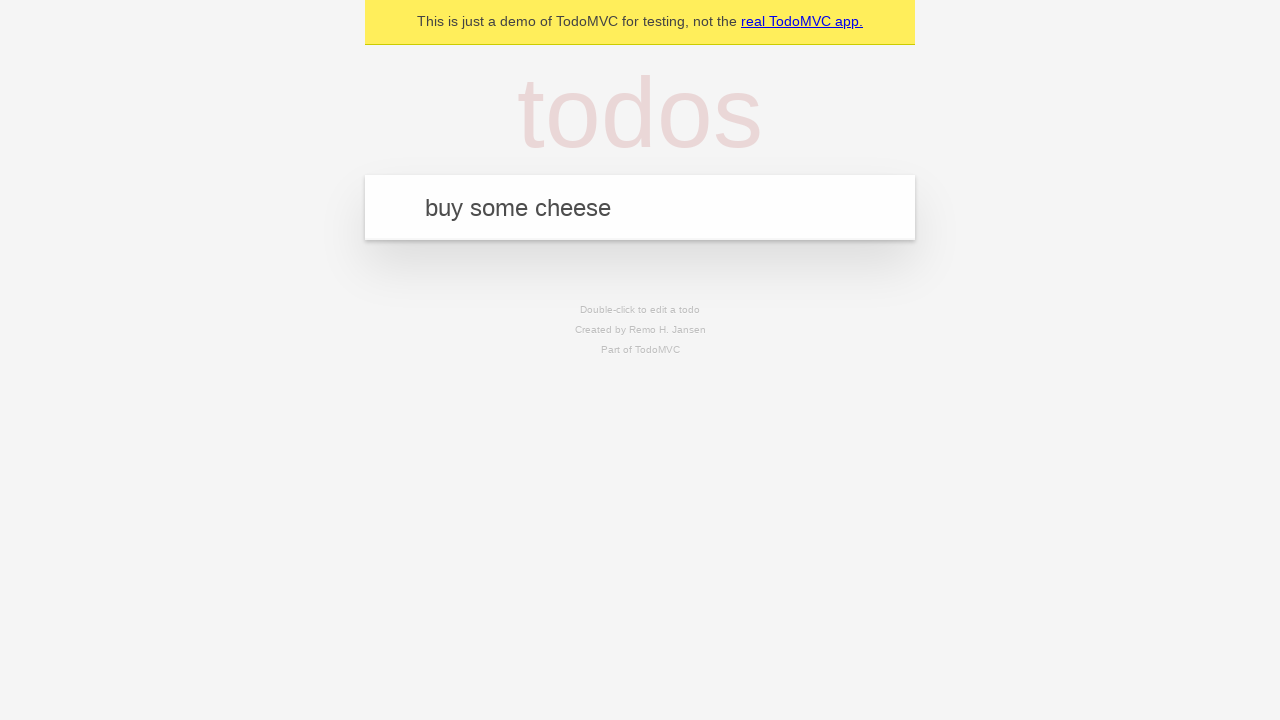

Pressed Enter to create first todo on internal:attr=[placeholder="What needs to be done?"i]
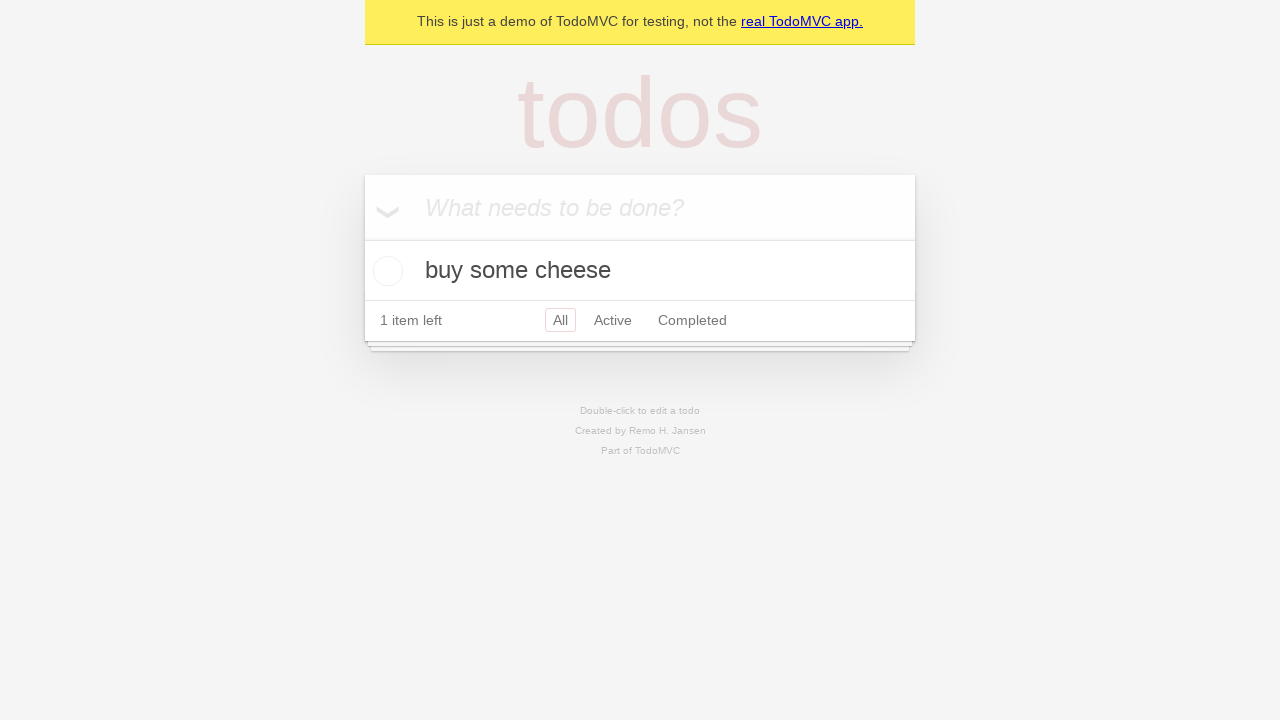

Filled new todo input with 'feed the cat' on internal:attr=[placeholder="What needs to be done?"i]
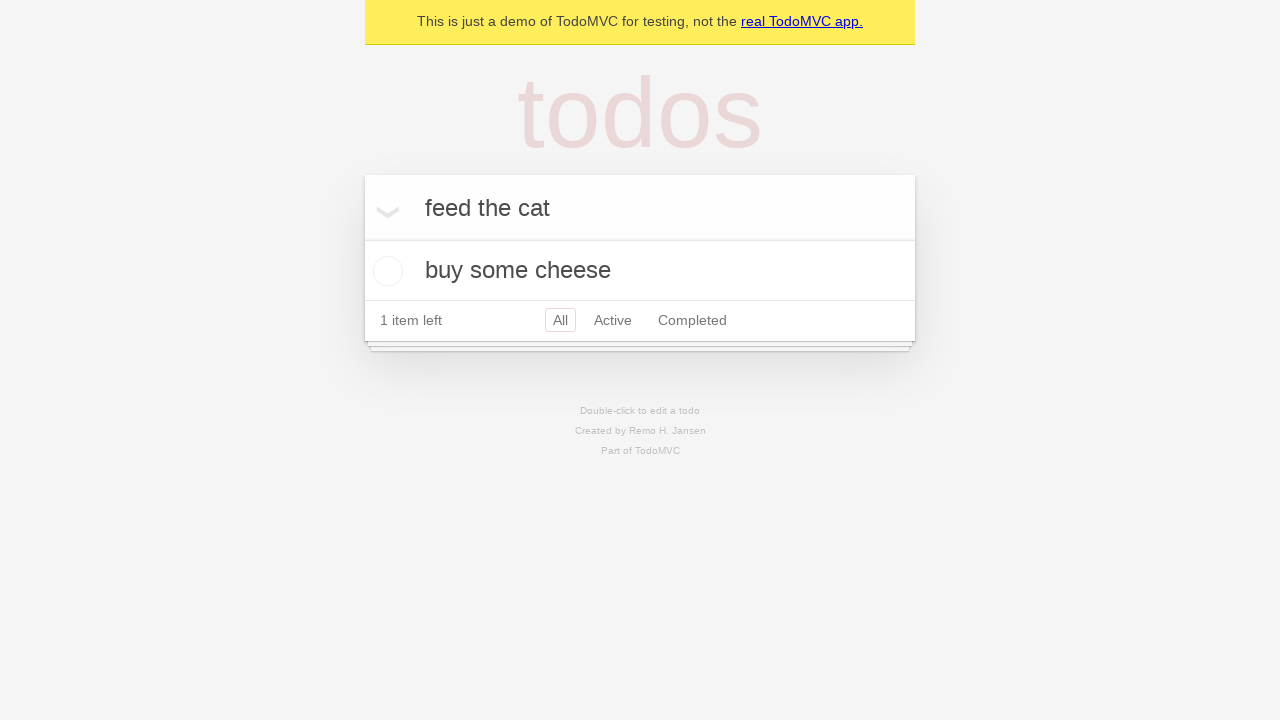

Pressed Enter to create second todo on internal:attr=[placeholder="What needs to be done?"i]
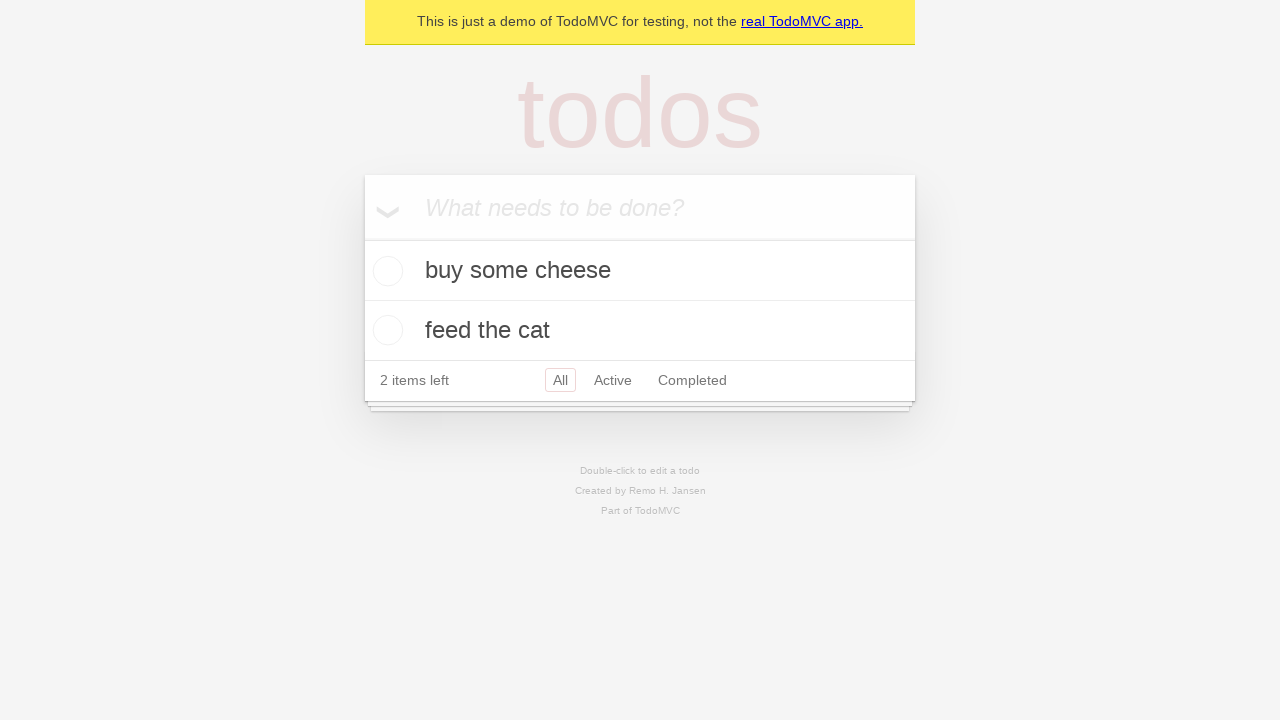

Filled new todo input with 'book a doctors appointment' on internal:attr=[placeholder="What needs to be done?"i]
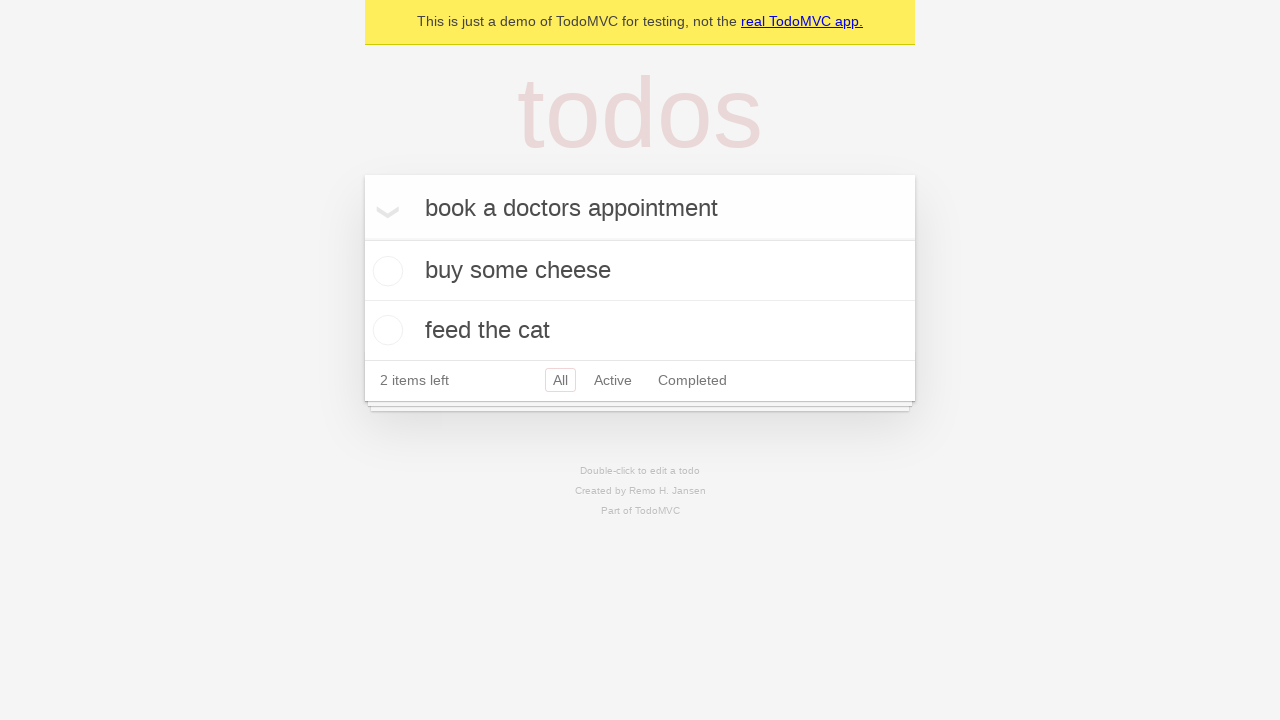

Pressed Enter to create third todo on internal:attr=[placeholder="What needs to be done?"i]
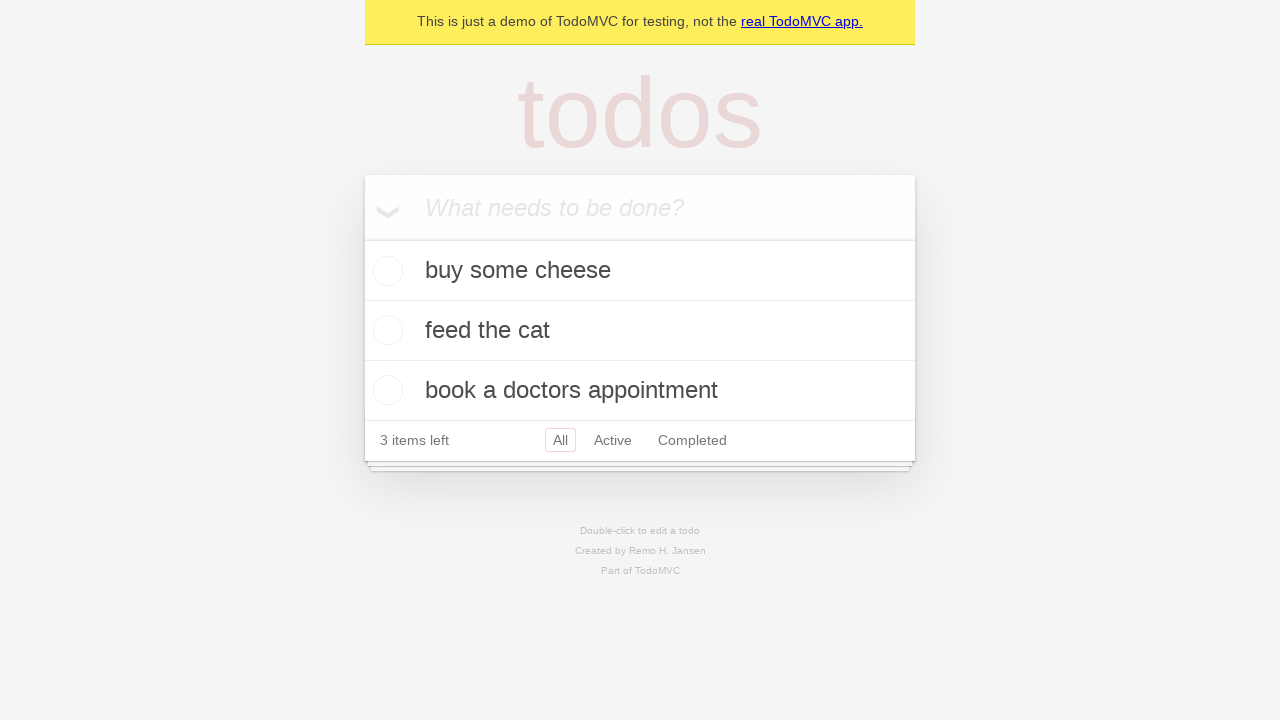

Double-clicked second todo item to enter edit mode at (640, 331) on internal:testid=[data-testid="todo-item"s] >> nth=1
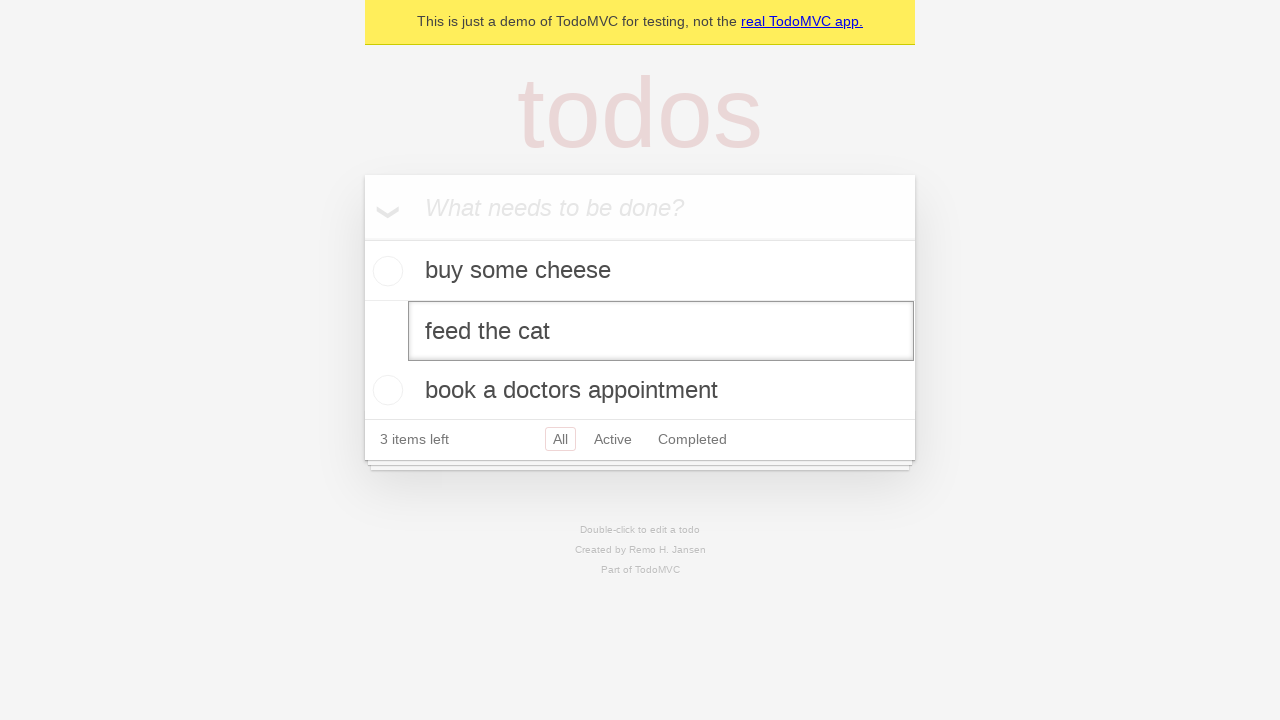

Filled edit textbox with new text 'buy some sausages' on internal:testid=[data-testid="todo-item"s] >> nth=1 >> internal:role=textbox[nam
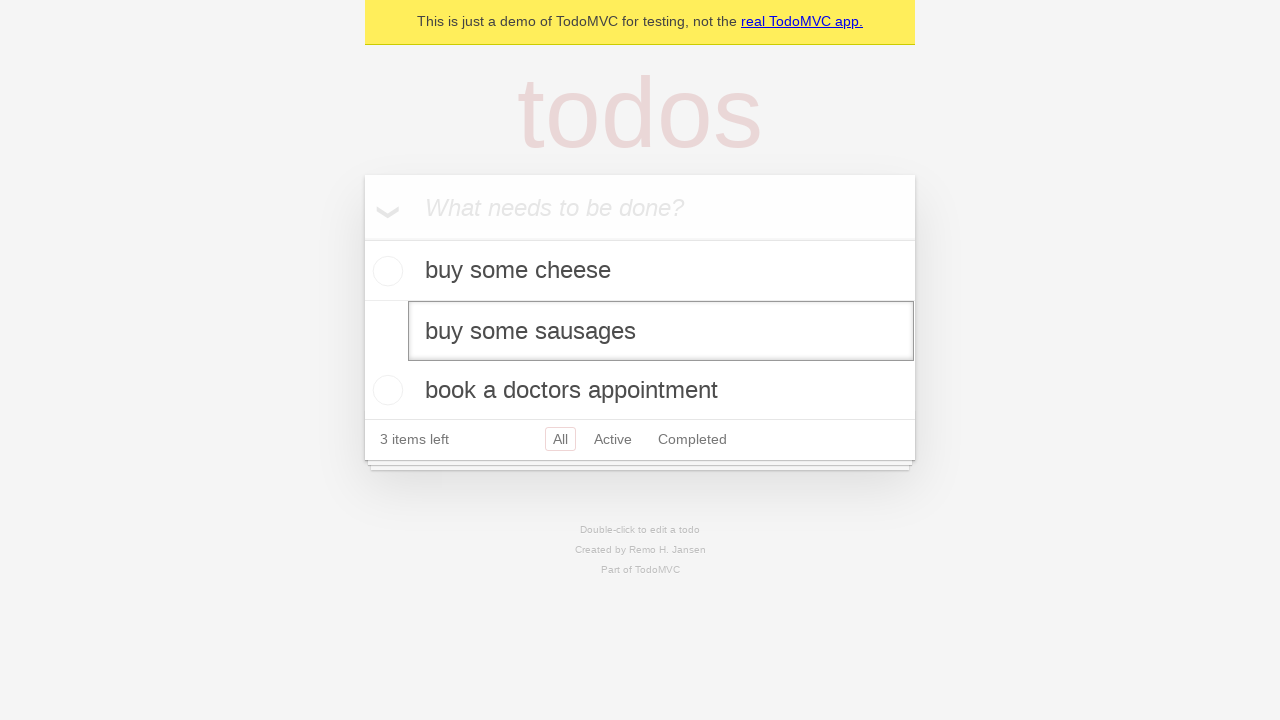

Dispatched blur event to save edited todo
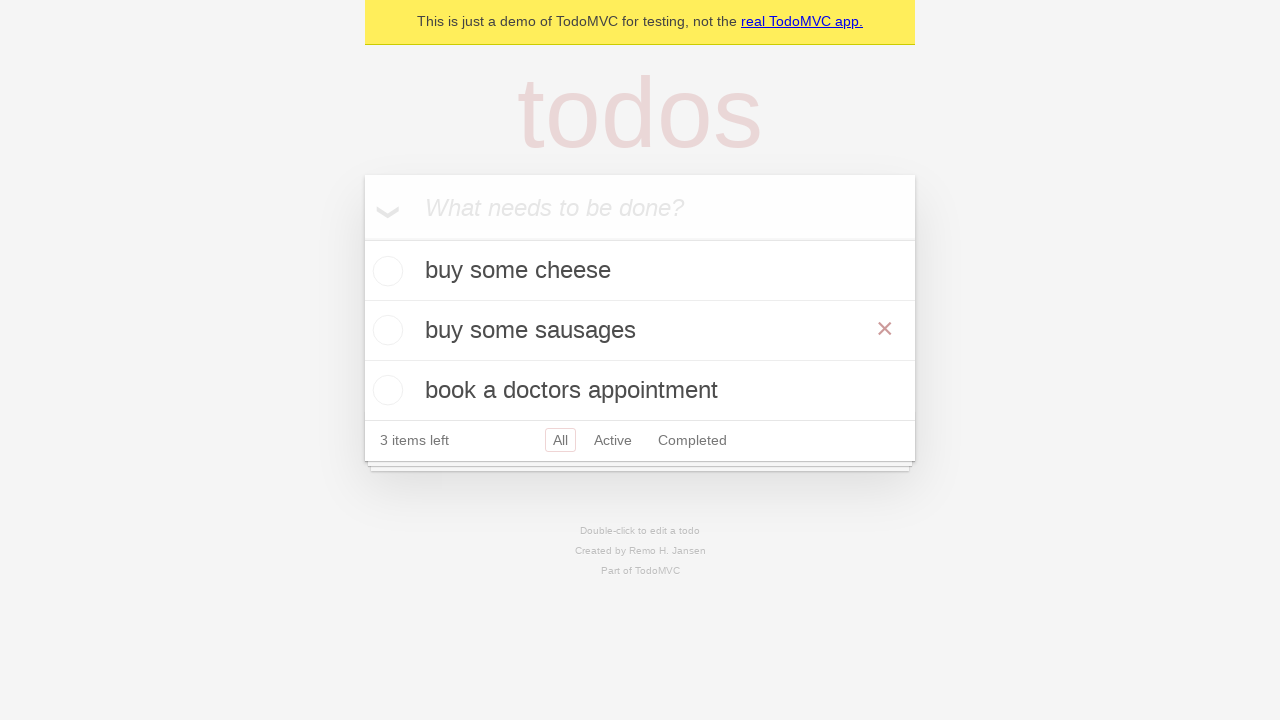

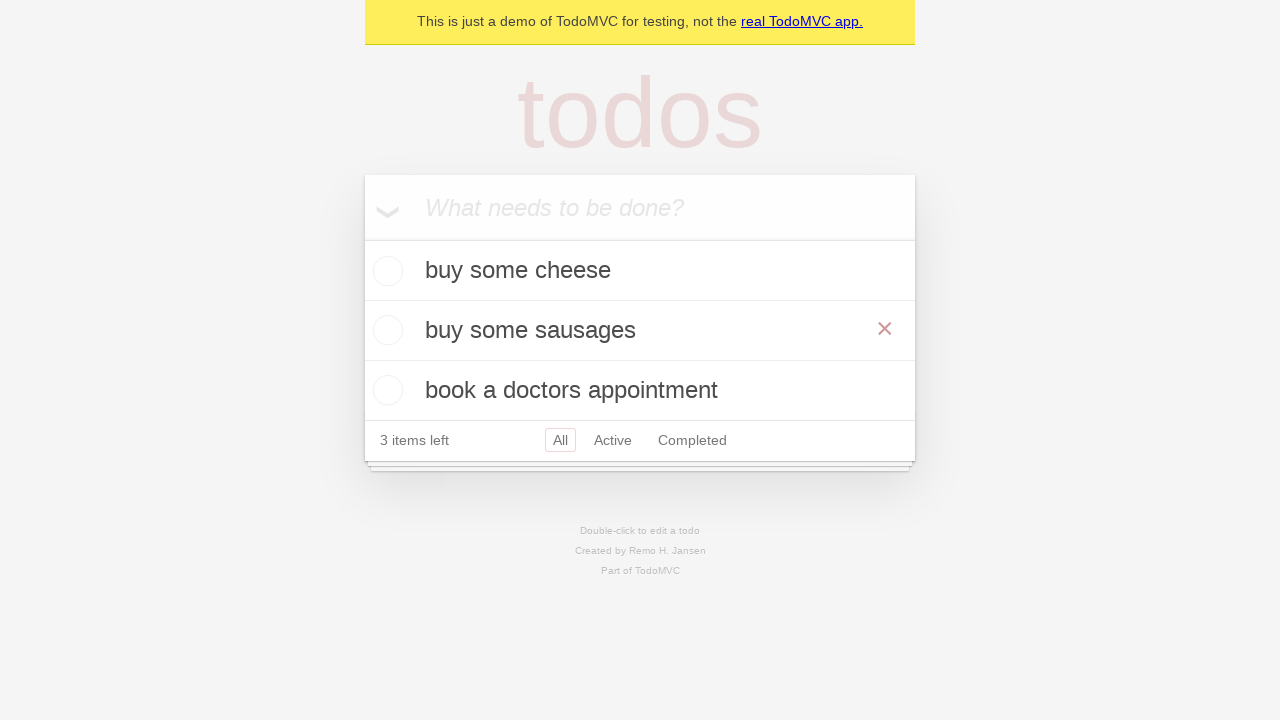